Tests navigation functionality by clicking through navigation links including Next, Previous, and numbered page links

Starting URL: https://bonigarcia.dev/selenium-webdriver-java/

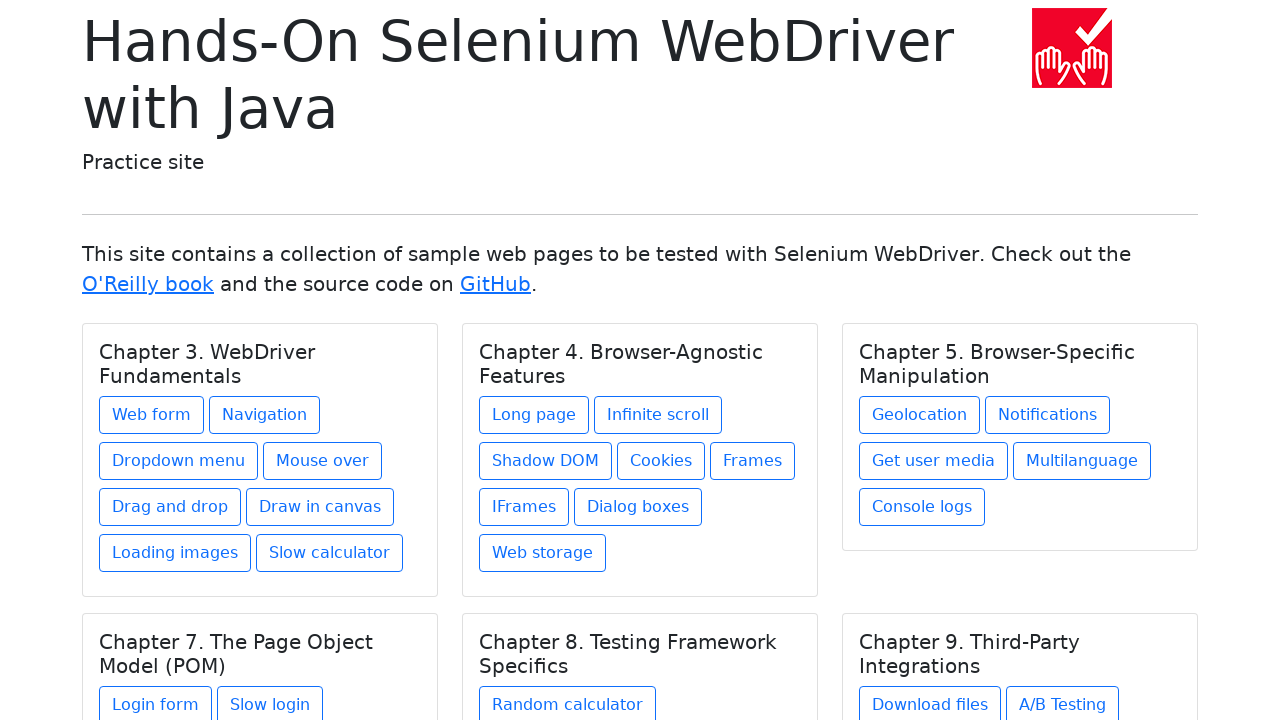

Navigated to starting URL
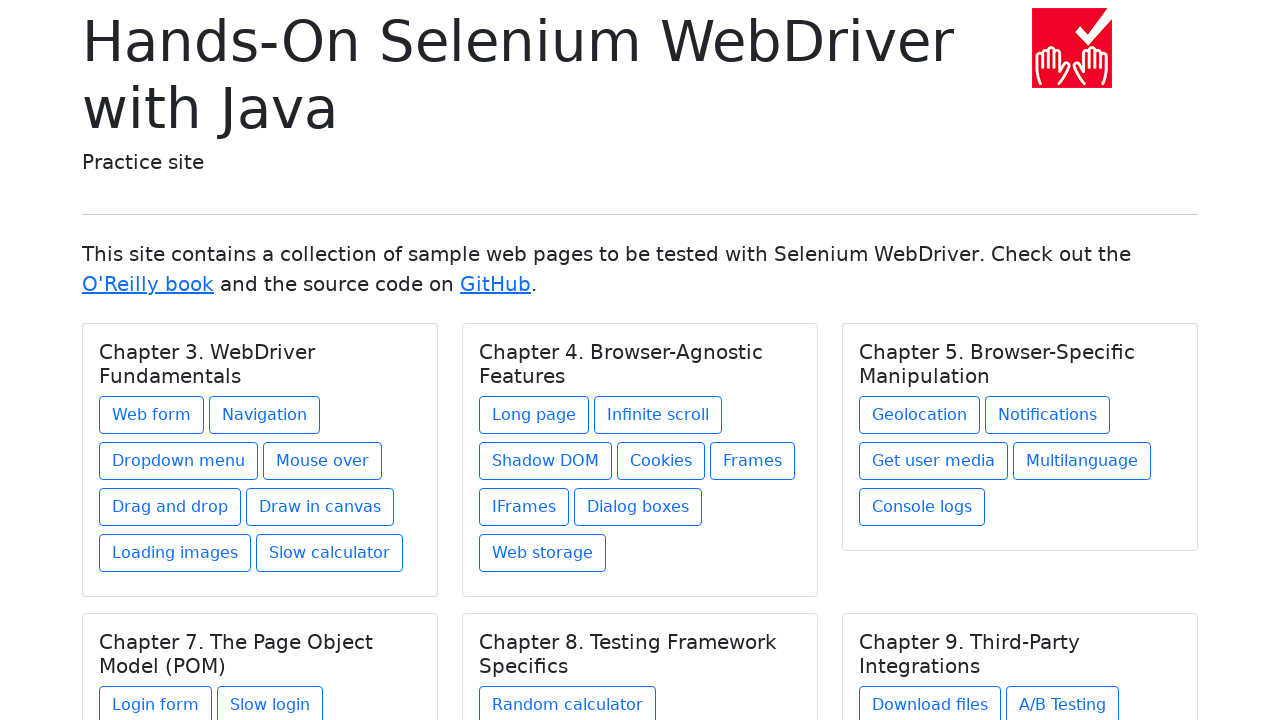

Clicked on Navigation link at (264, 415) on xpath=//a[text()='Navigation']
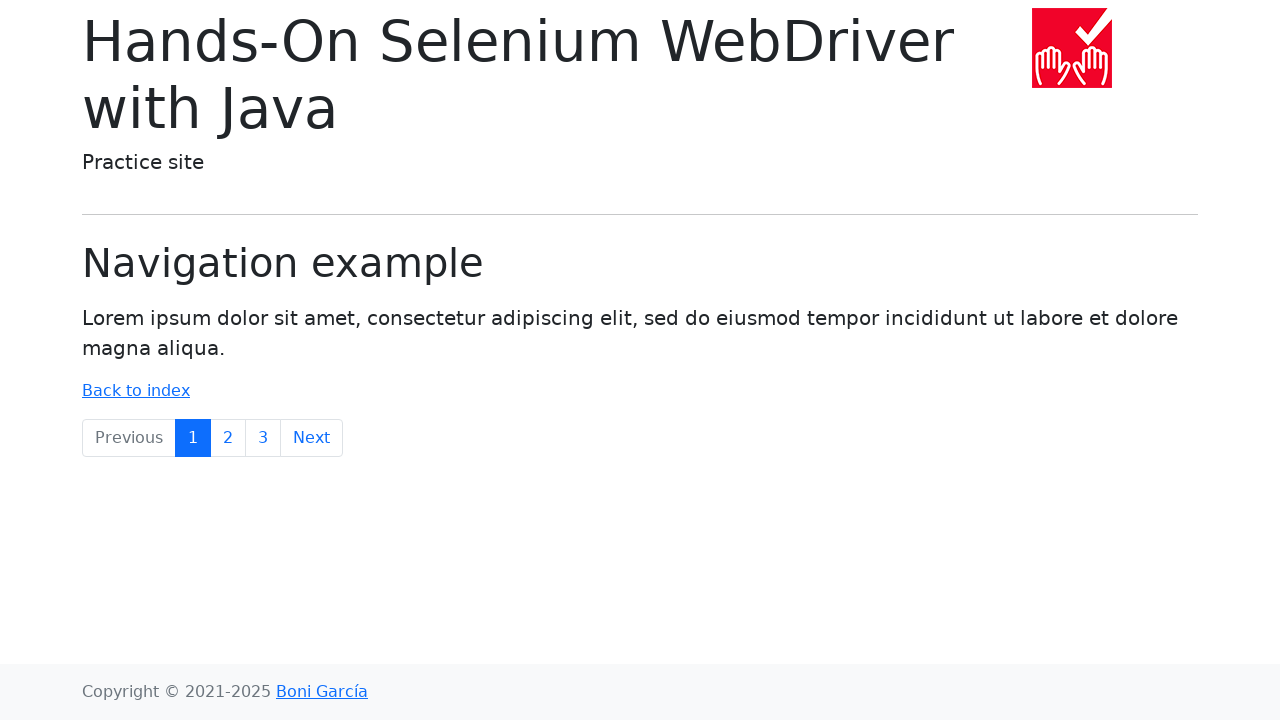

Clicked Next button to navigate to next page at (312, 438) on xpath=//a[text()='Next']
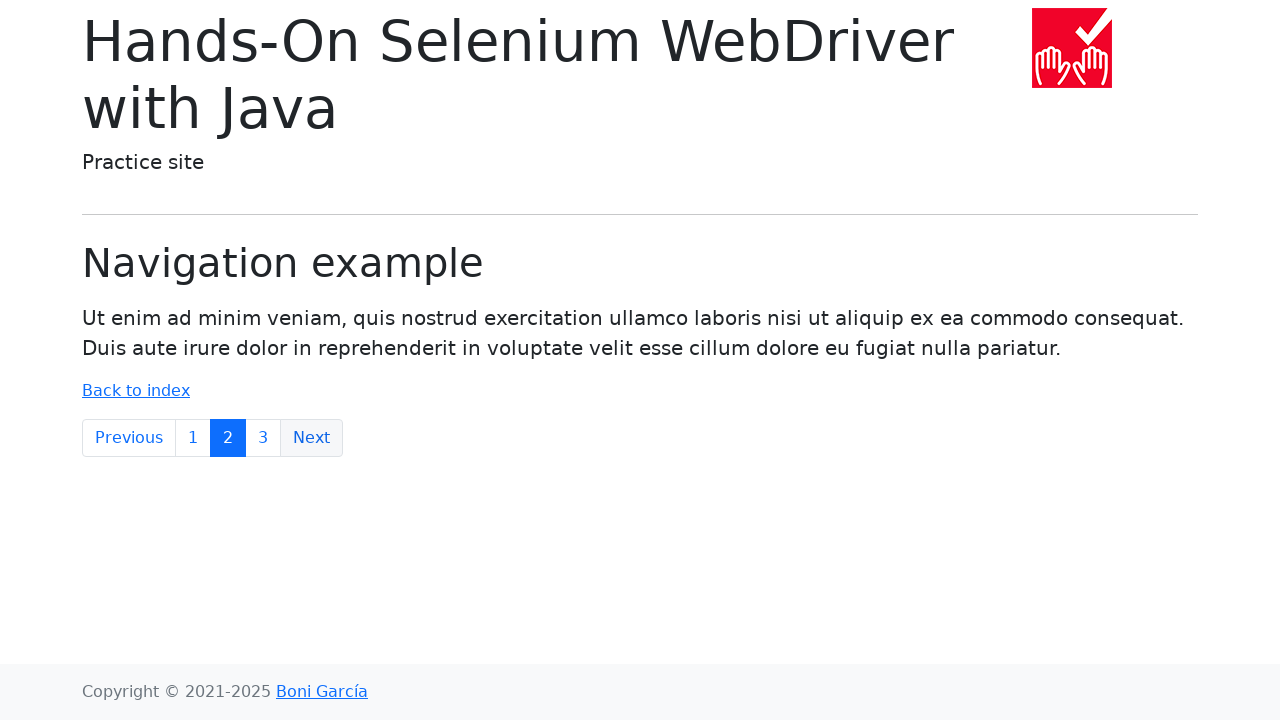

Clicked numbered link to navigate to page 3 at (263, 438) on xpath=//a[text()='3']
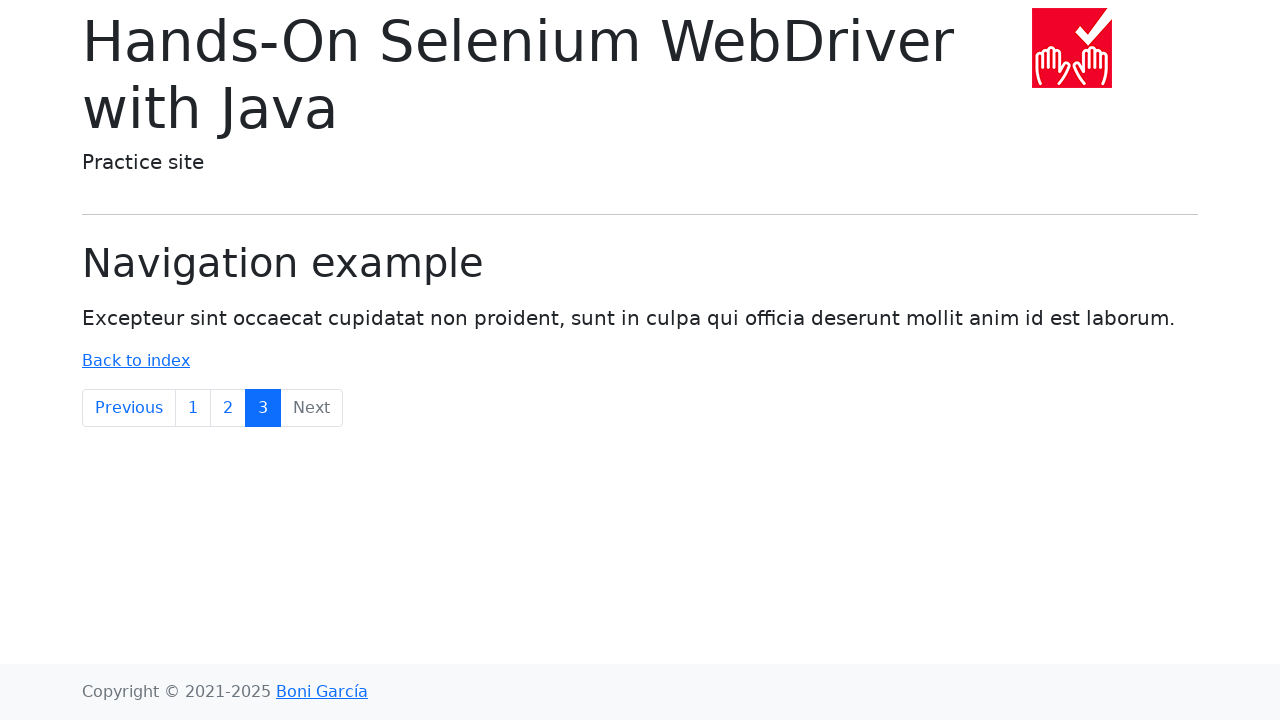

Clicked numbered link to navigate to page 2 at (228, 408) on xpath=//a[text()='2']
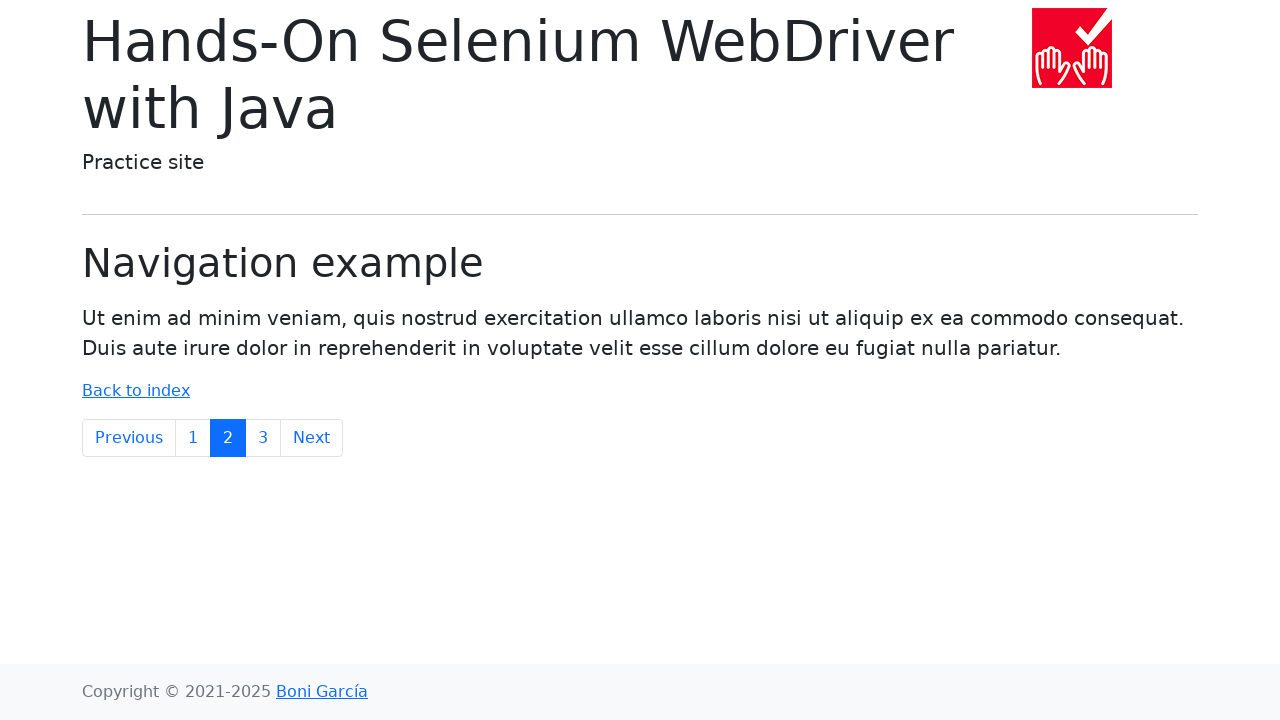

Clicked Previous button to navigate to previous page at (129, 438) on xpath=//a[text()='Previous']
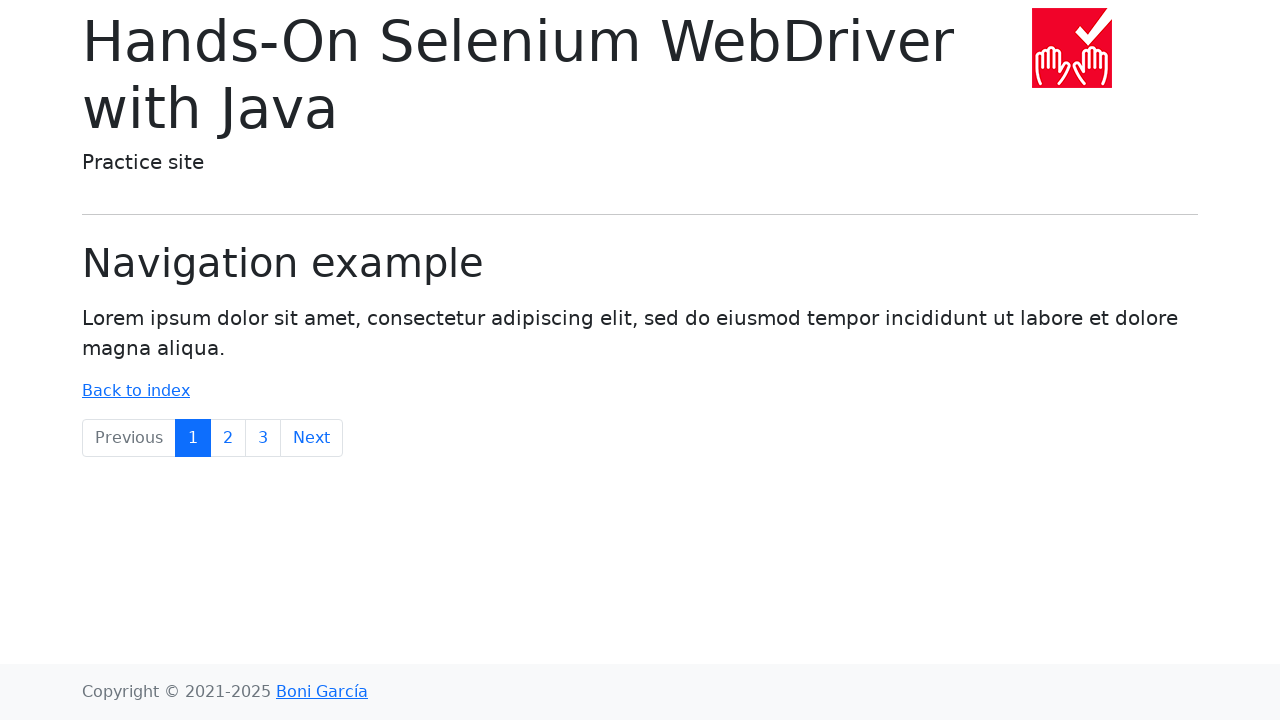

Verified Lorem ipsum text is present on the page
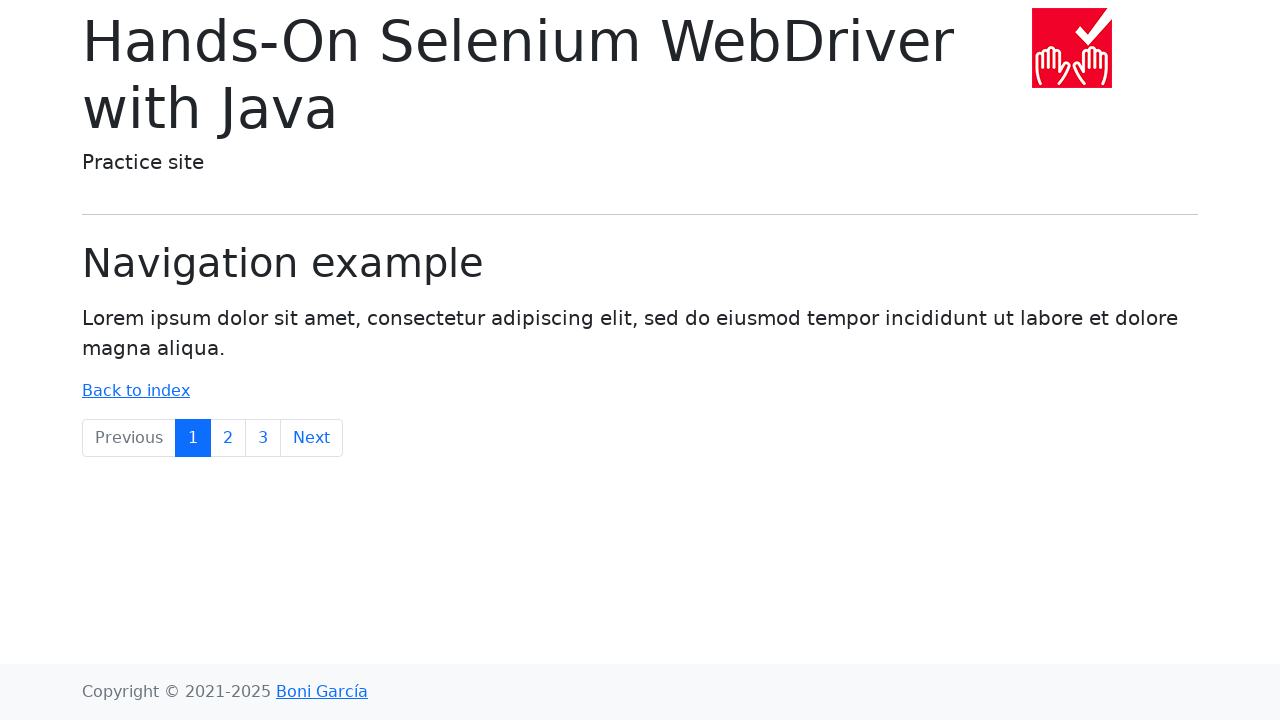

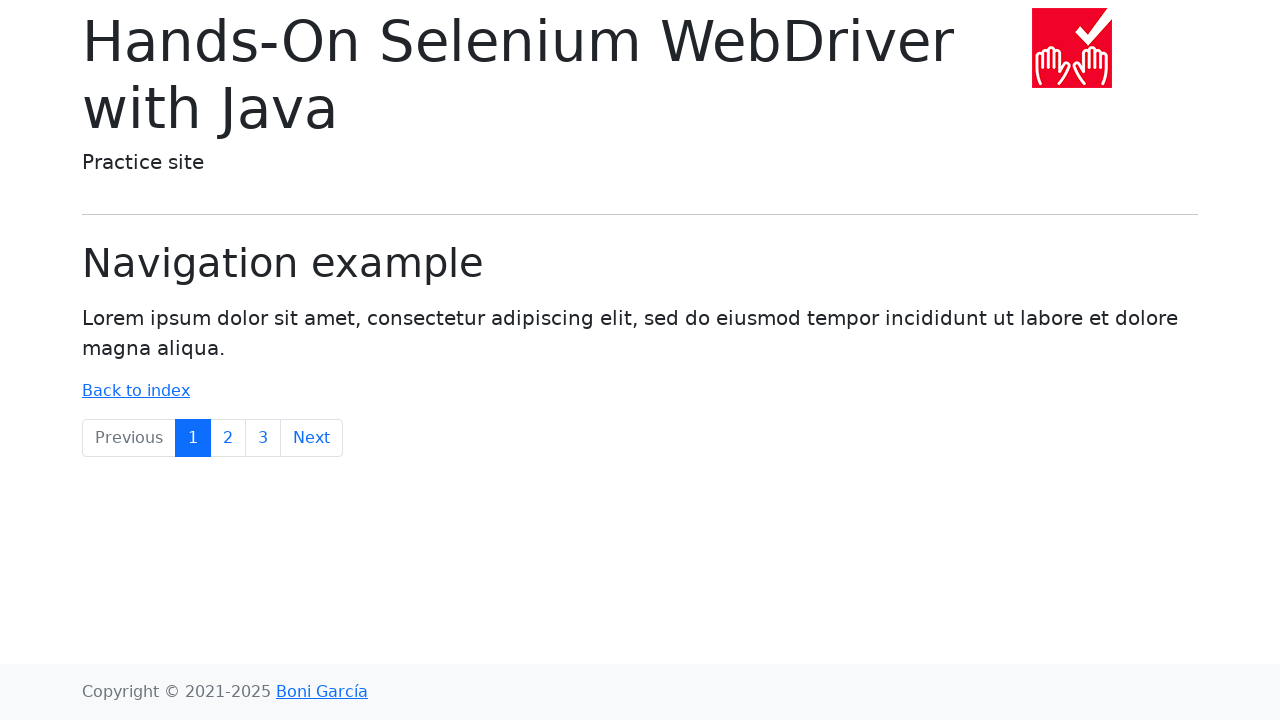